Navigates to a training website and clicks on a specific paragraph element using JavaScript execution

Starting URL: https://training.rcvacademy.com/

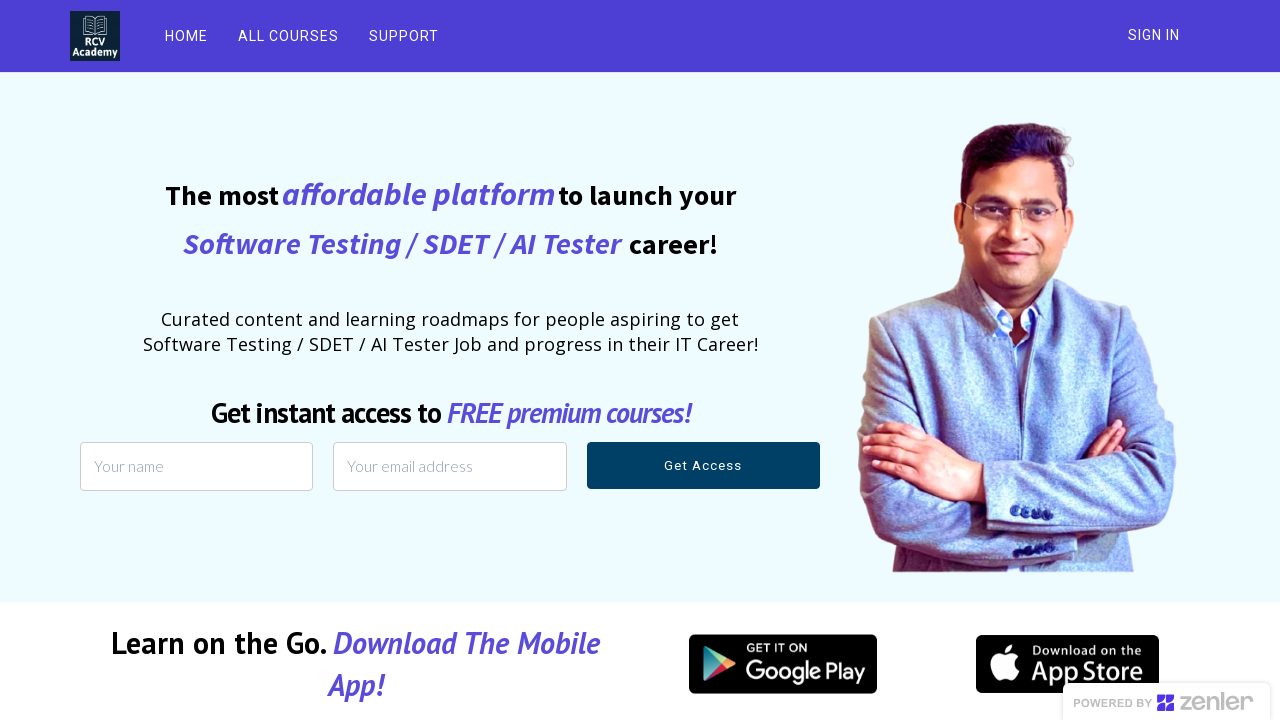

Navigated to training website at https://training.rcvacademy.com/
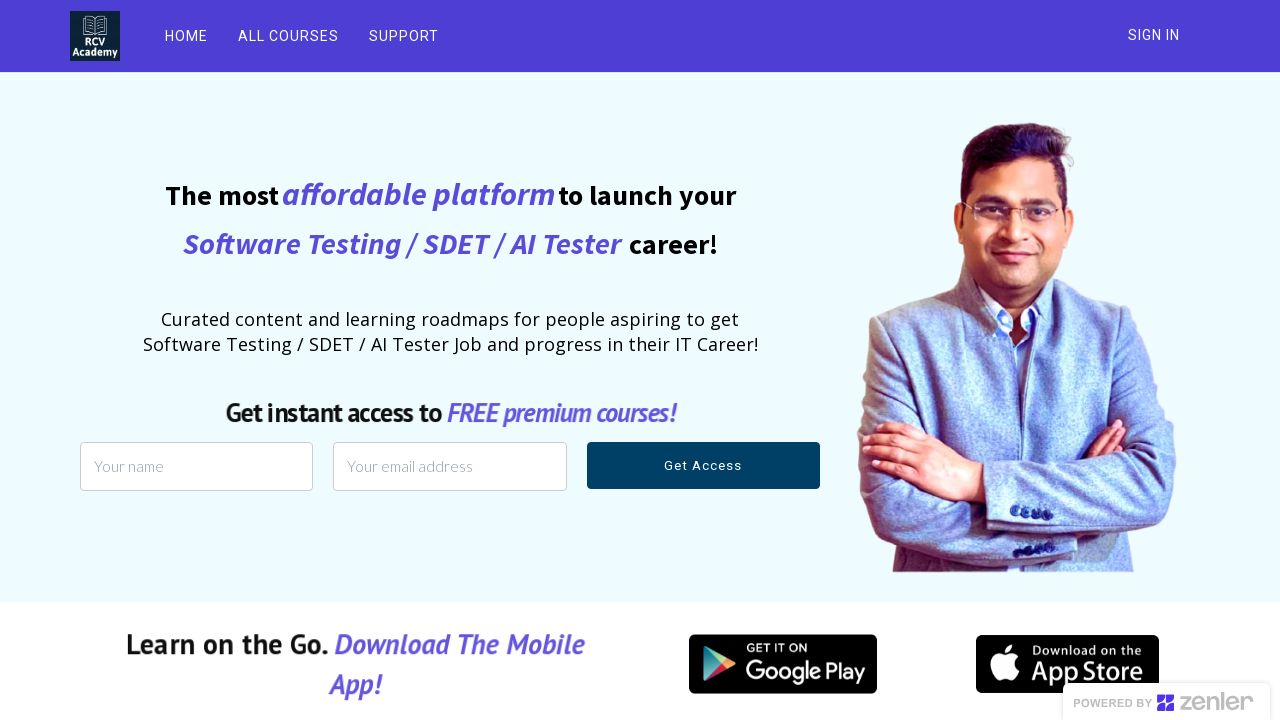

Page DOM content loaded
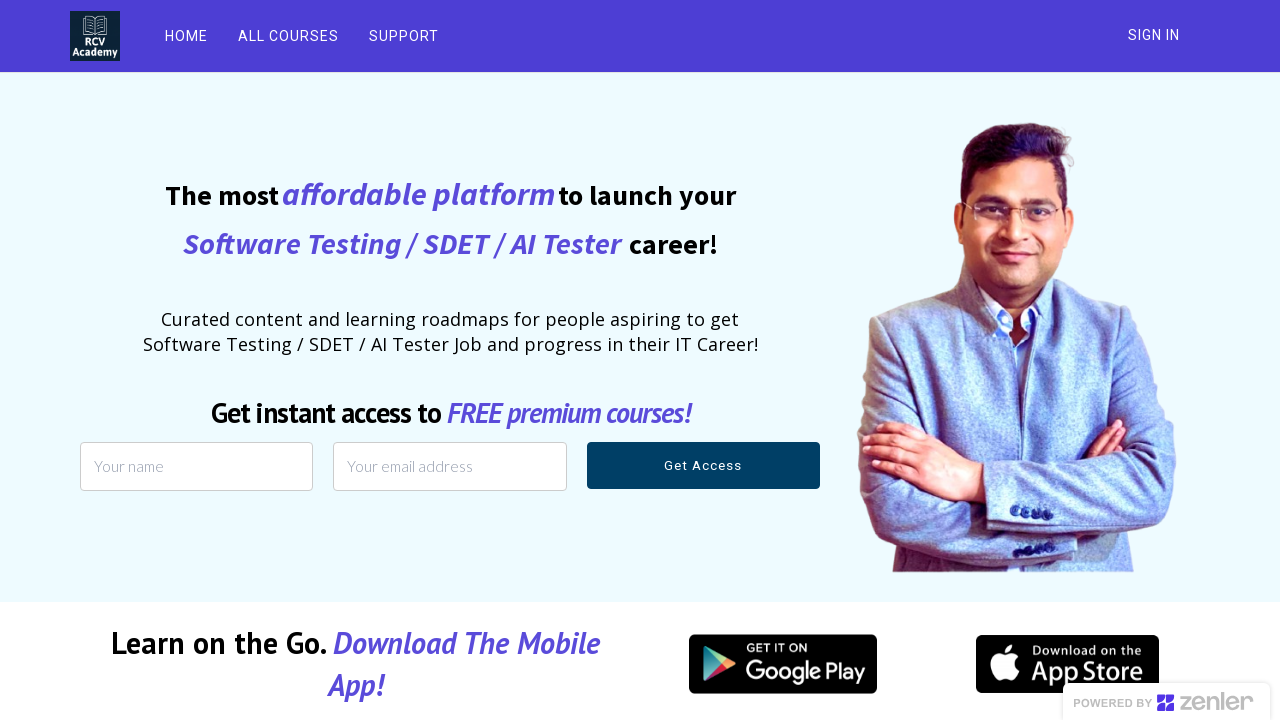

Clicked on the 14th paragraph element using JavaScript execution at (492, 360) on p >> nth=13
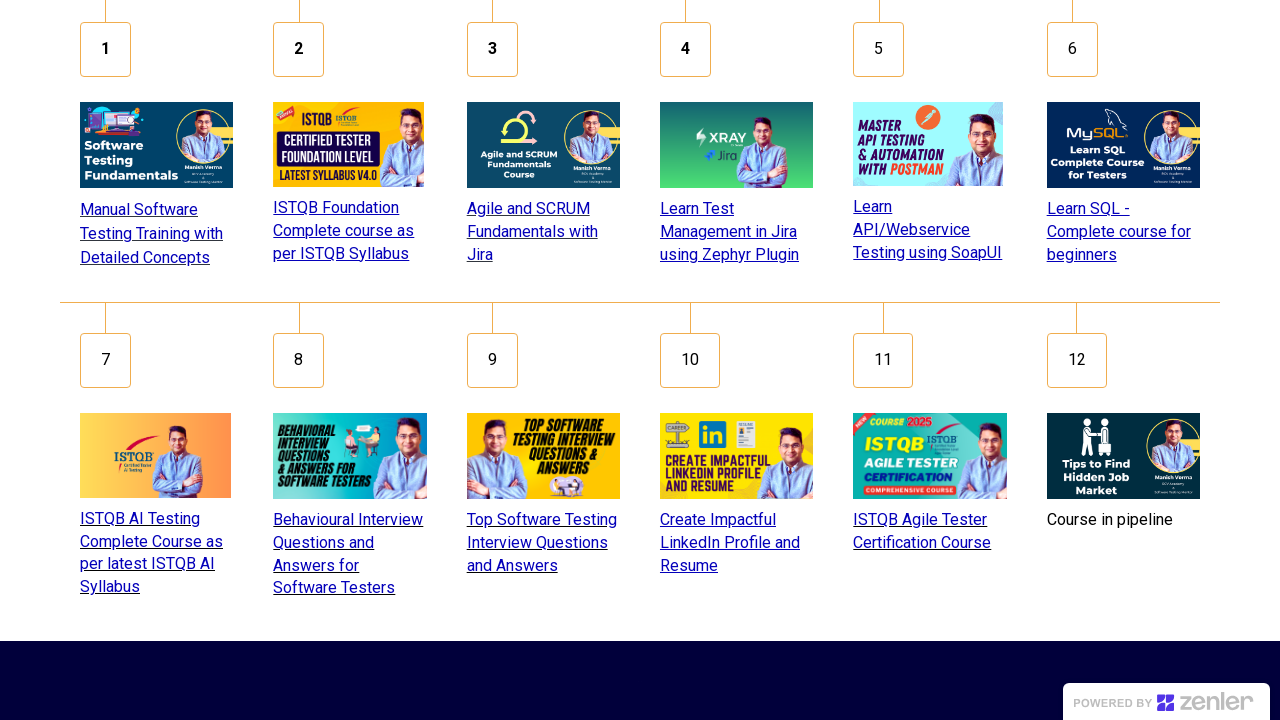

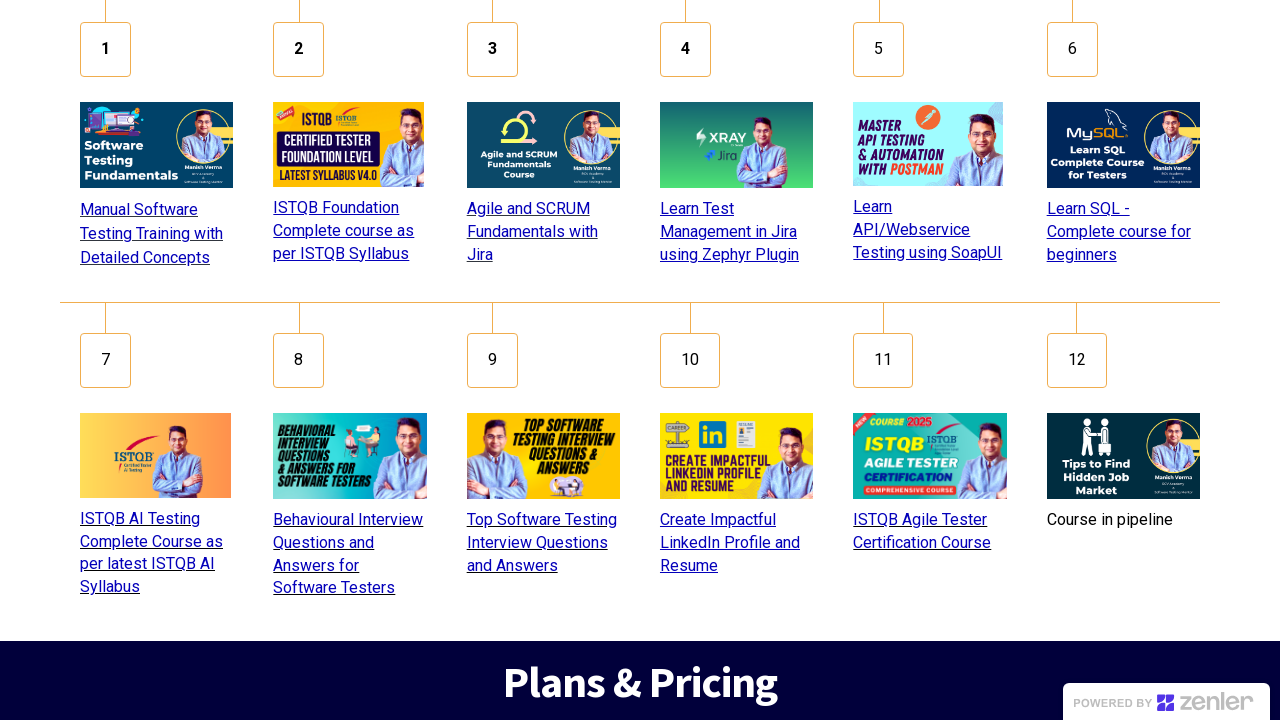